Tests basic alert handling by clicking a button to trigger an alert and accepting it

Starting URL: https://demoqa.com/alerts

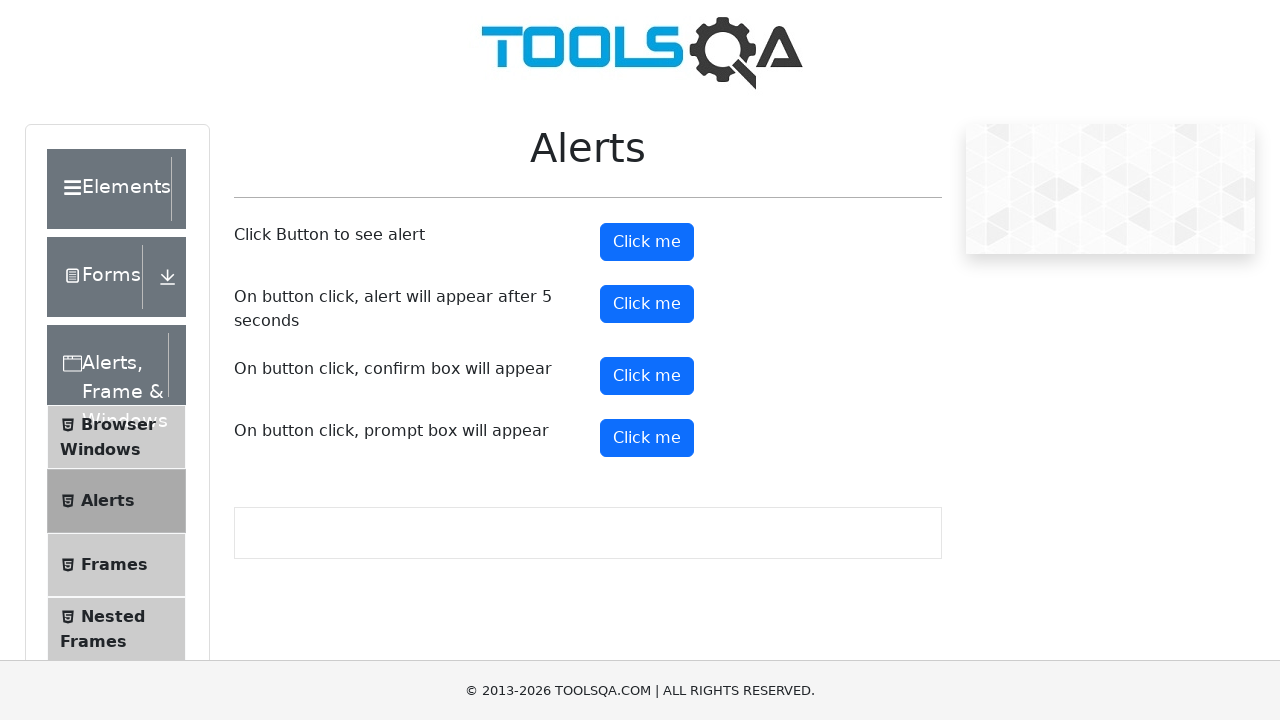

Clicked alert button to trigger basic alert at (647, 242) on xpath=//button[@id='alertButton']
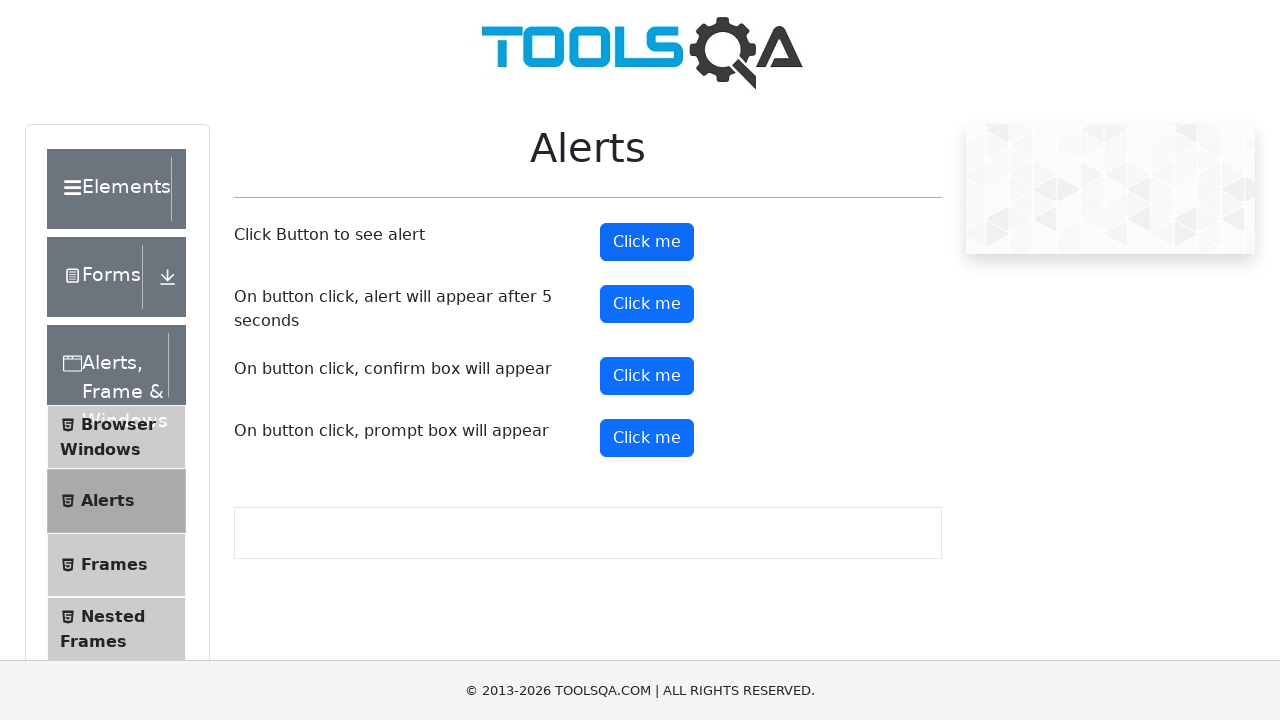

Set up dialog handler to accept alert
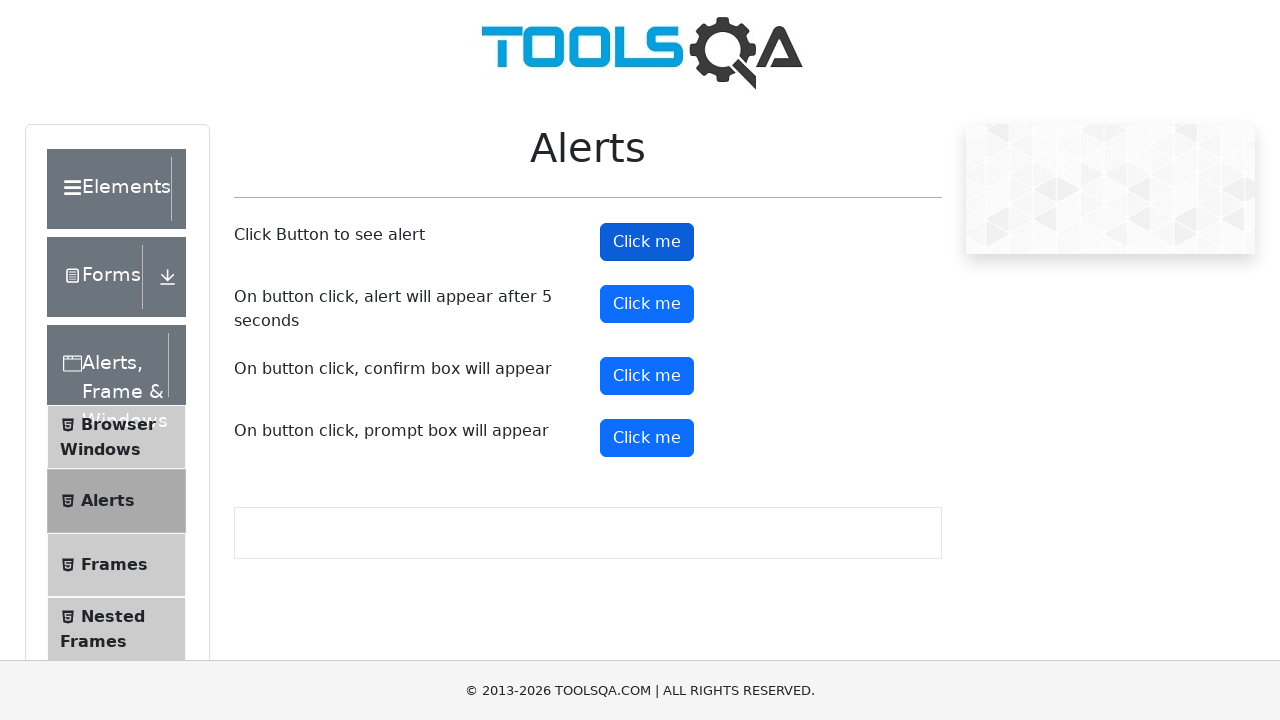

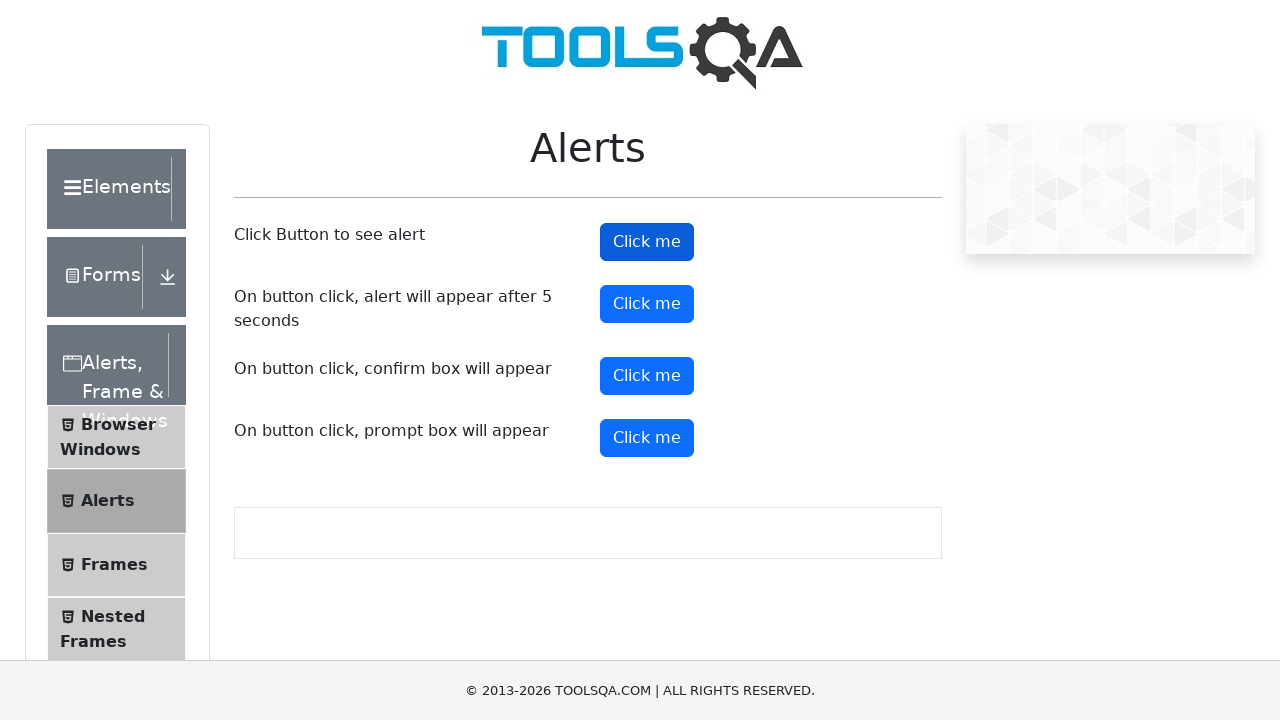